Tests JavaScript alerts by clicking an alert button and accepting the alert dialog

Starting URL: https://the-internet.herokuapp.com/

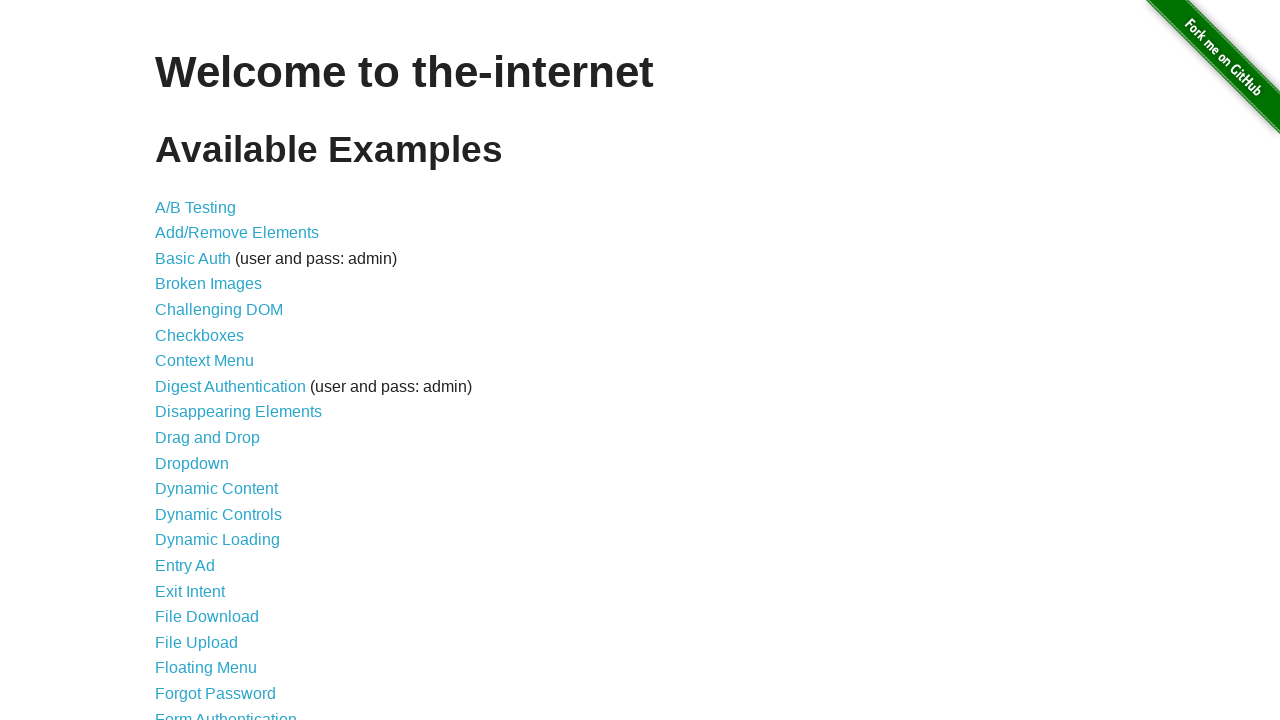

Clicked JavaScript Alerts link at (214, 361) on a[href='/javascript_alerts']
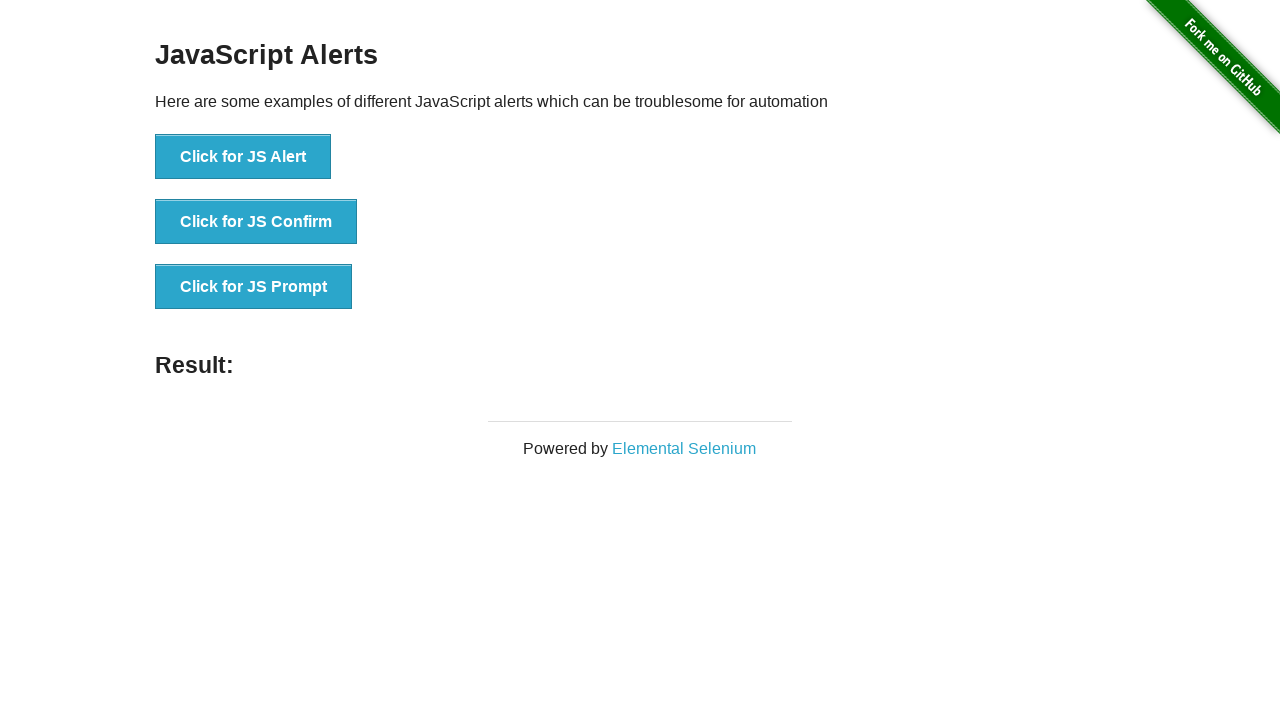

Set up dialog handler to accept alerts
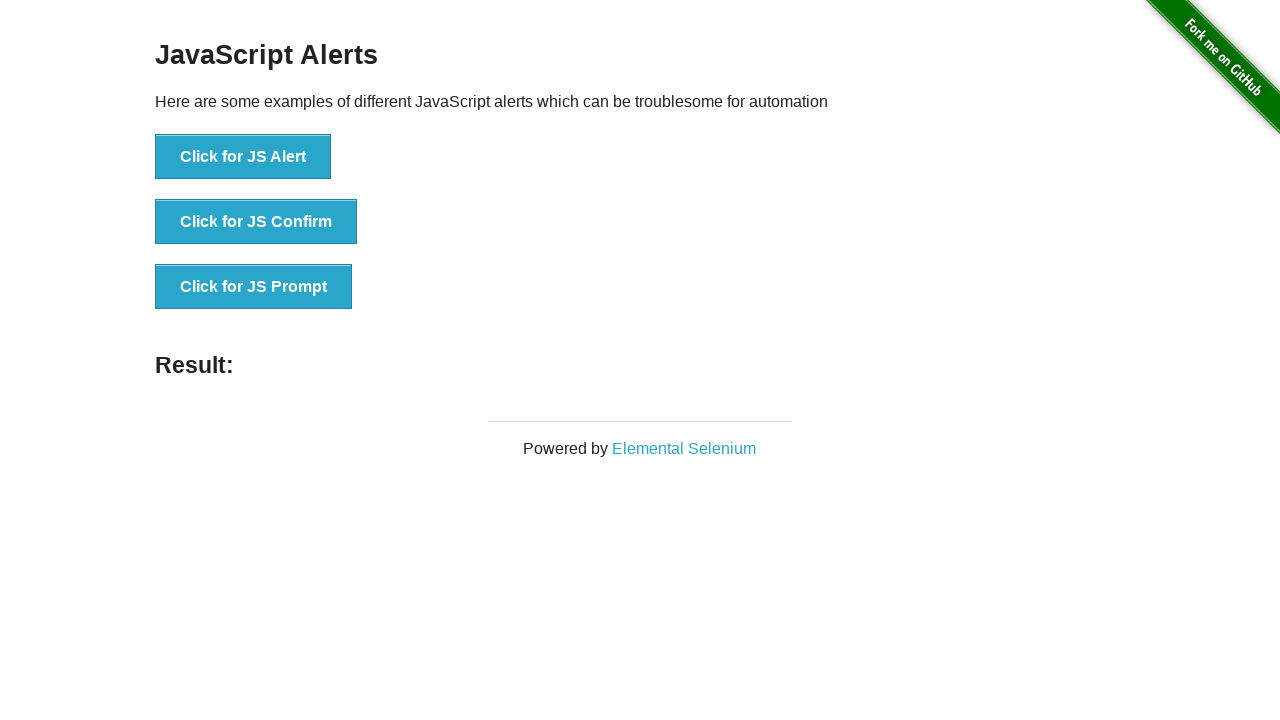

Clicked JS Alert button and accepted the alert dialog at (243, 157) on button[onclick='jsAlert()']
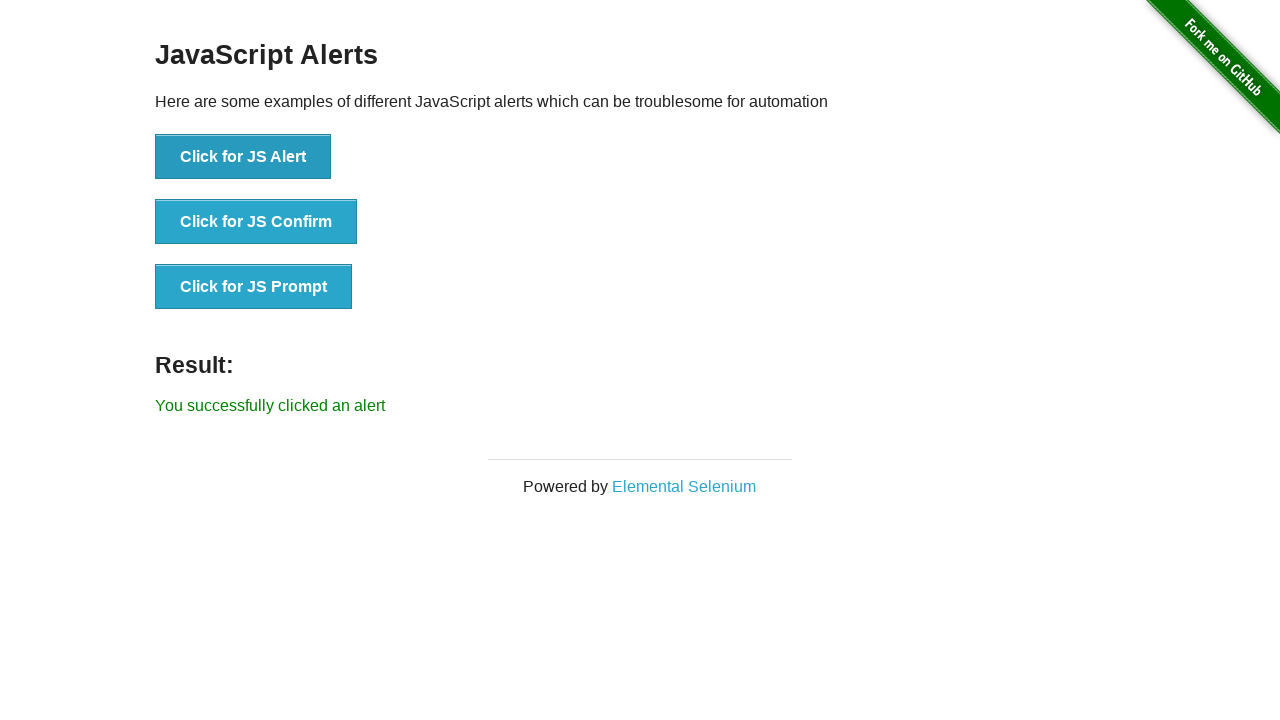

Alert result text appeared
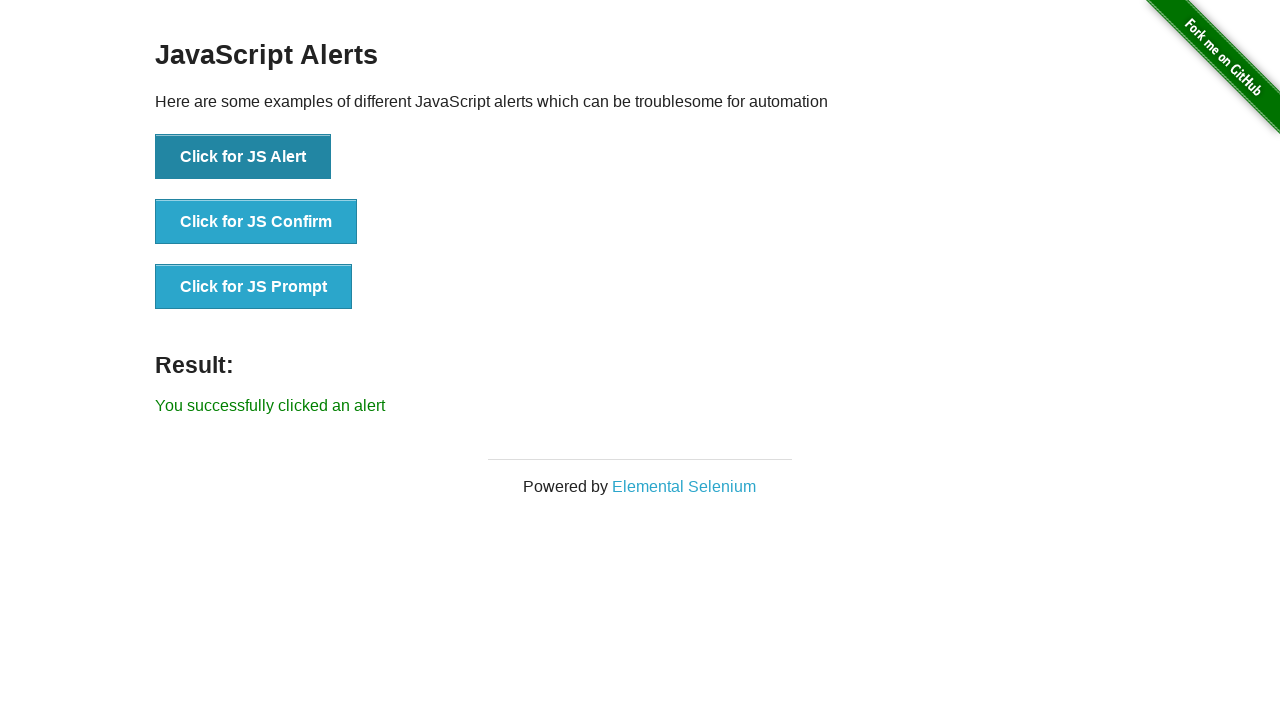

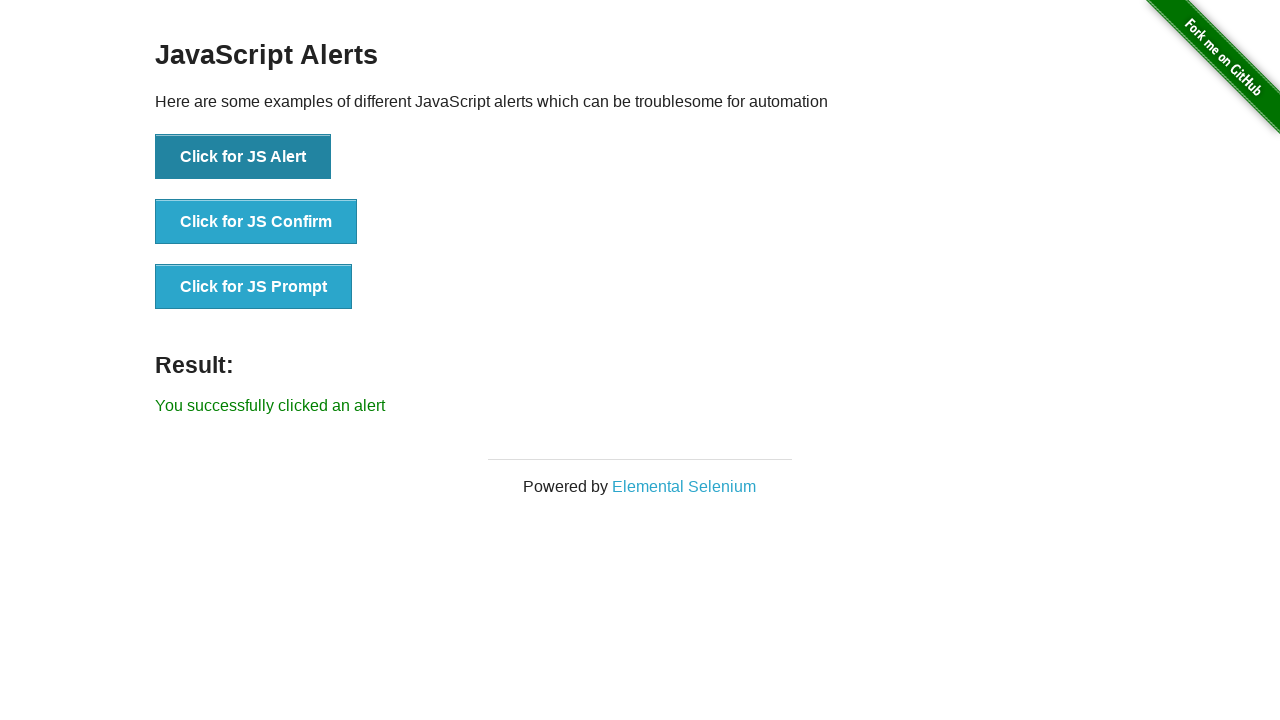